Tests multiple dropdown selection functionality by selecting and deselecting options using different methods (index, value, visible text)

Starting URL: https://letcode.in/dropdowns

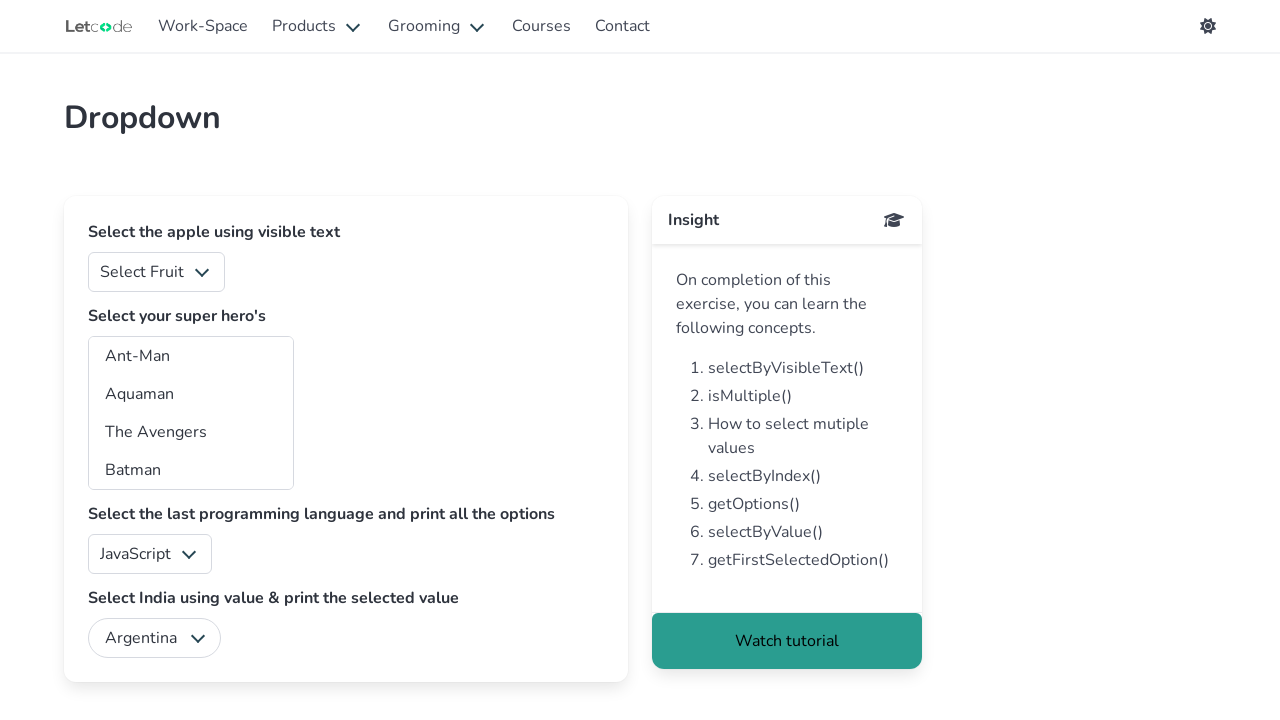

Located the second select element (multi-select dropdown)
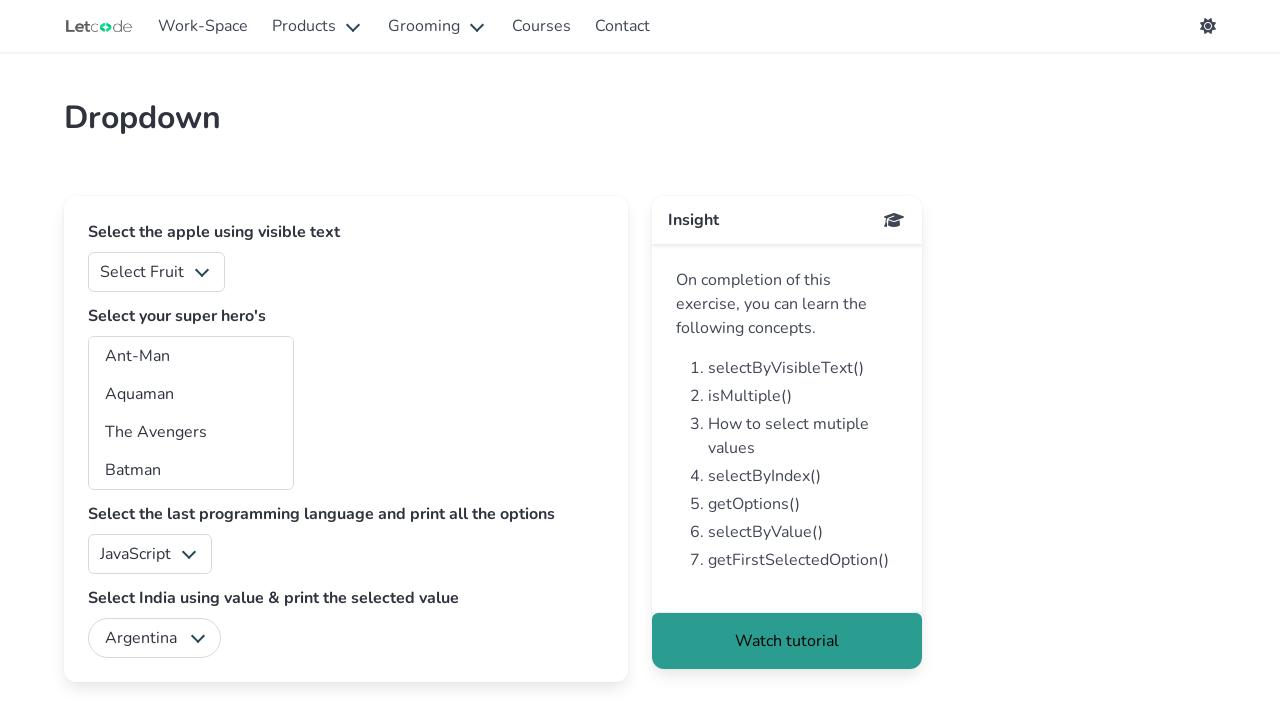

Selected option by index 0 on (//select)[2]
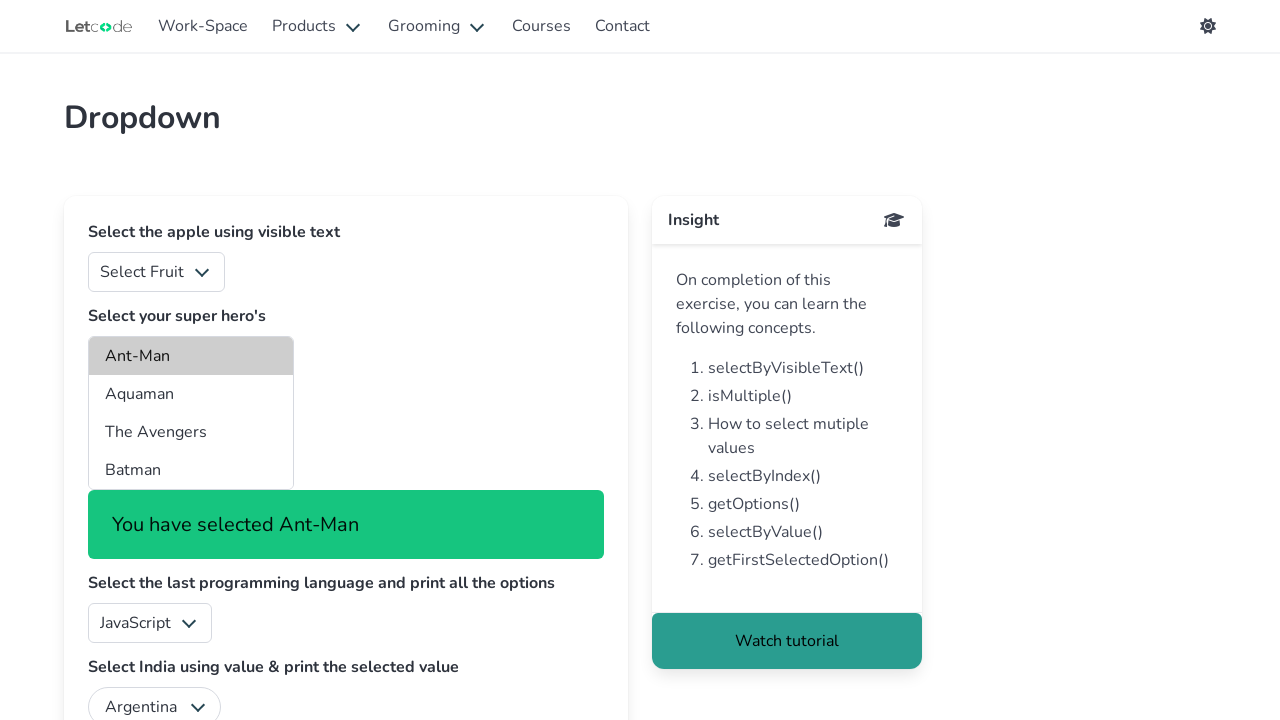

Selected option with value 'bt' on (//select)[2]
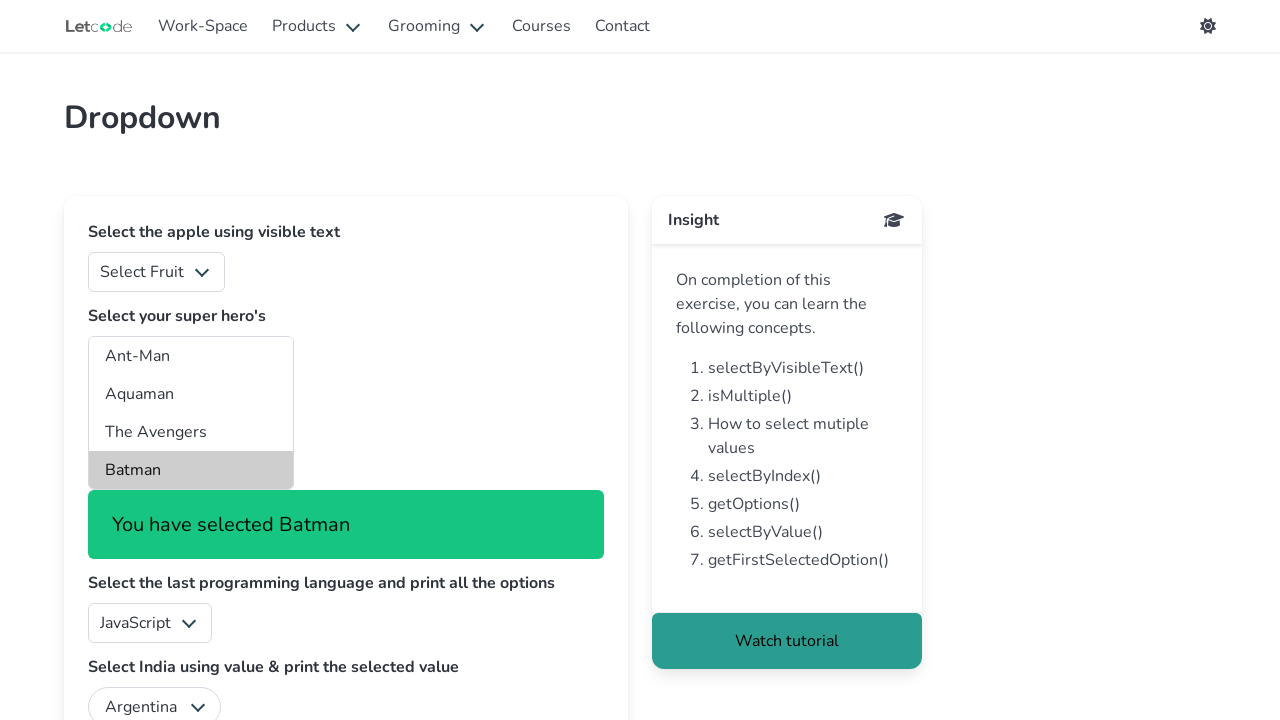

Selected option with visible text 'Aquaman' on (//select)[2]
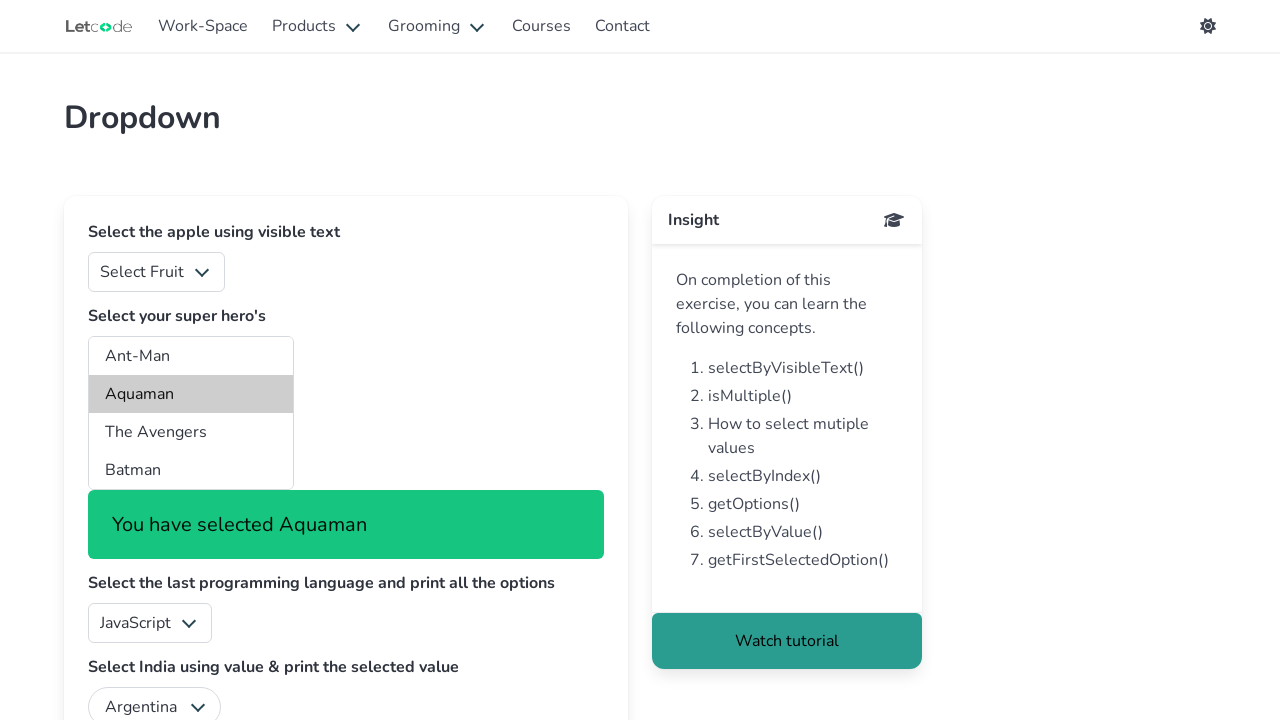

Retrieved all options from dropdown
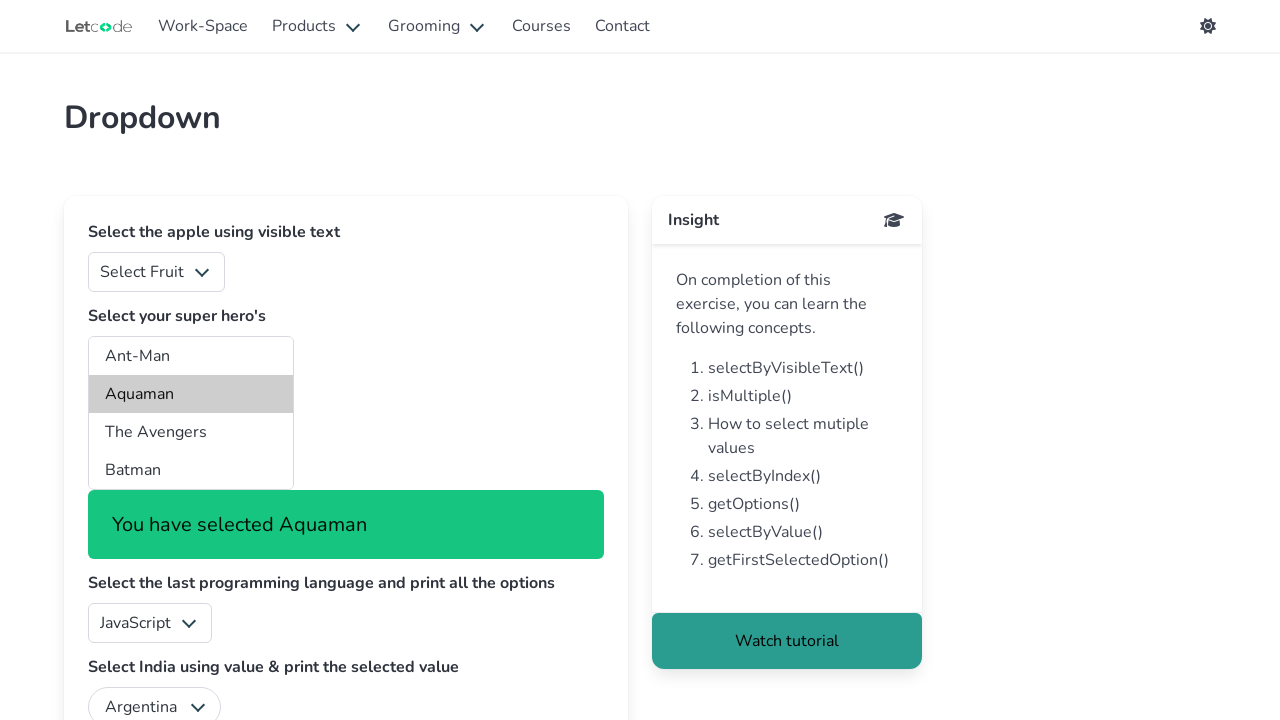

Retrieved all selected options from dropdown
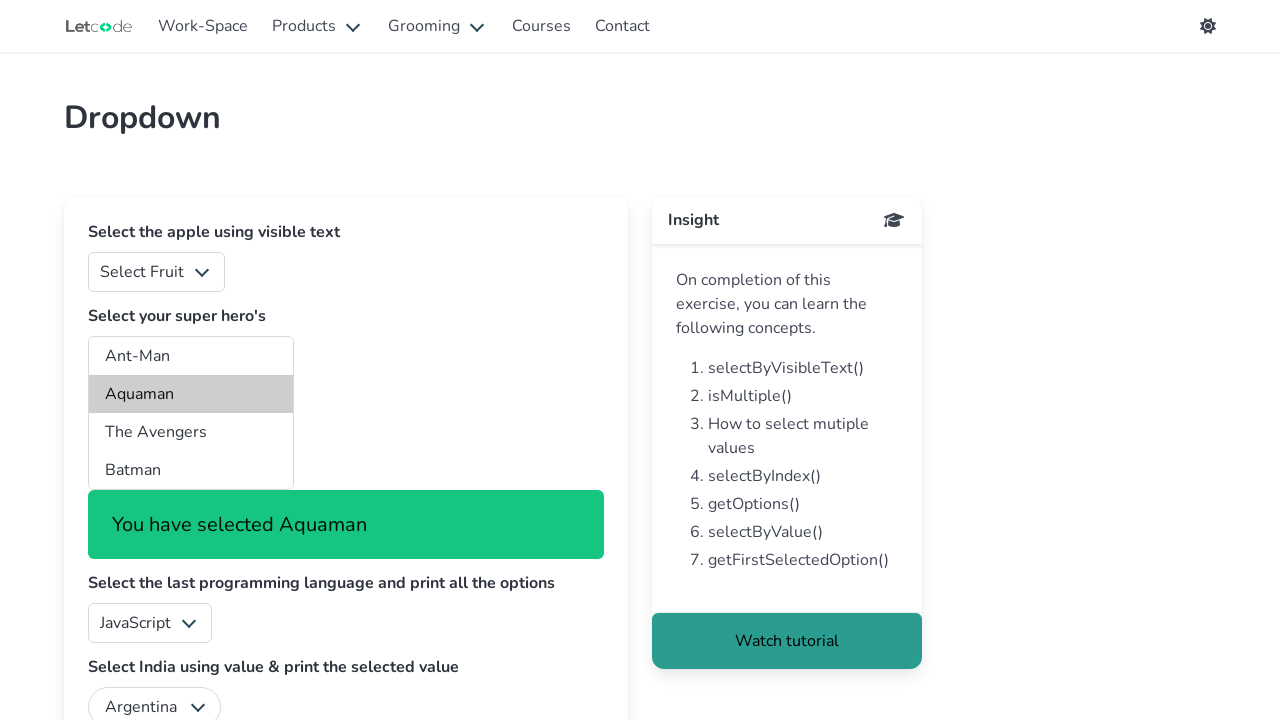

Retrieved first selected option
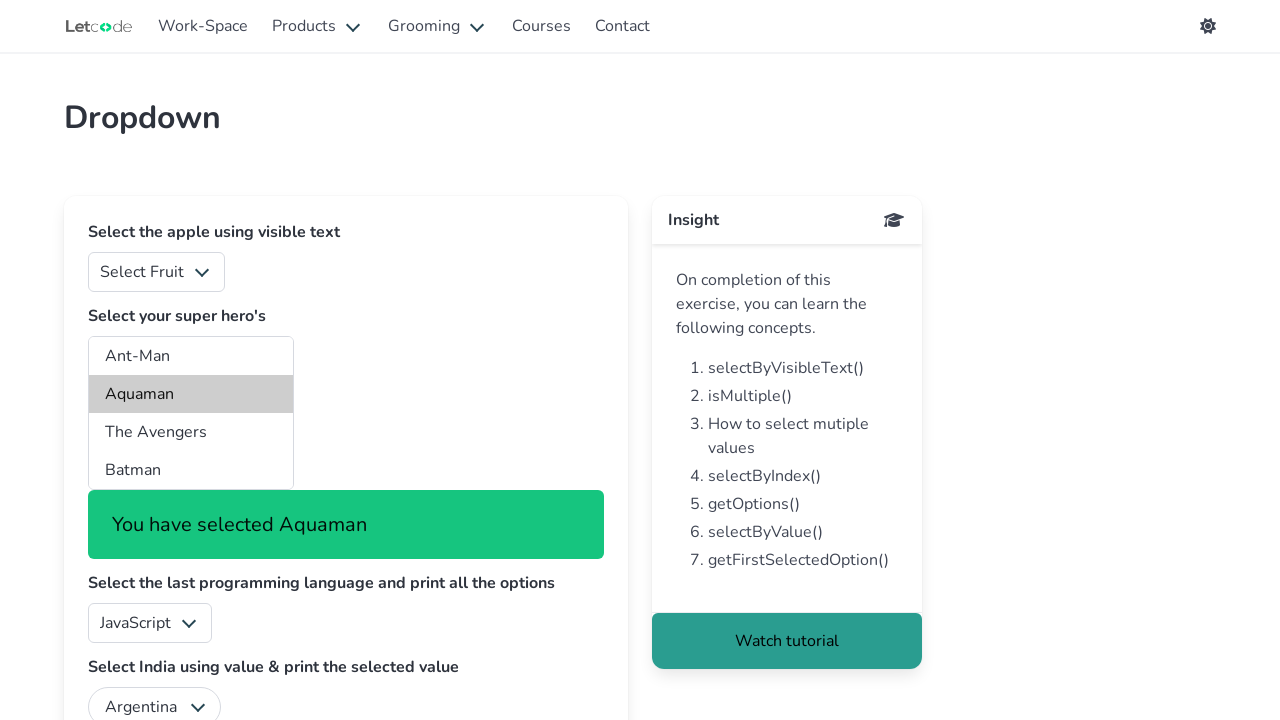

Pressed Control key down for multi-select deselection
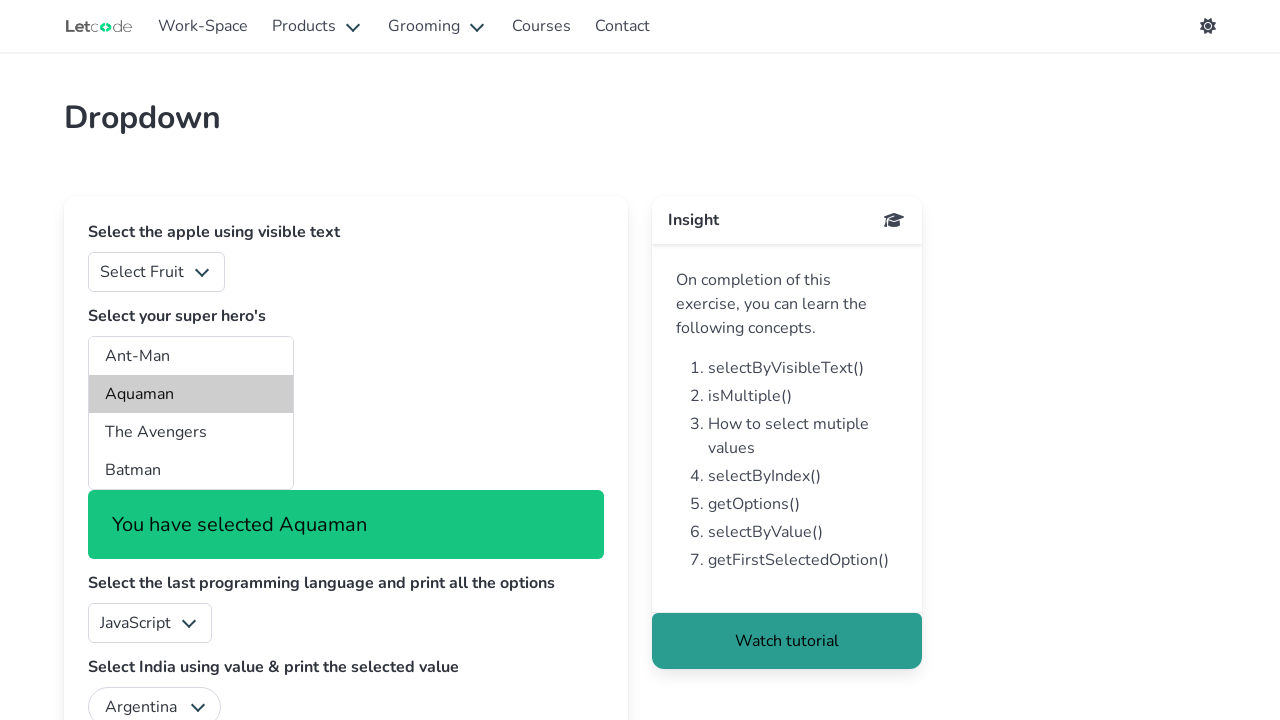

Deselected option at index 0 while holding Control at (191, 356) on (//select)[2] >> option >> nth=0
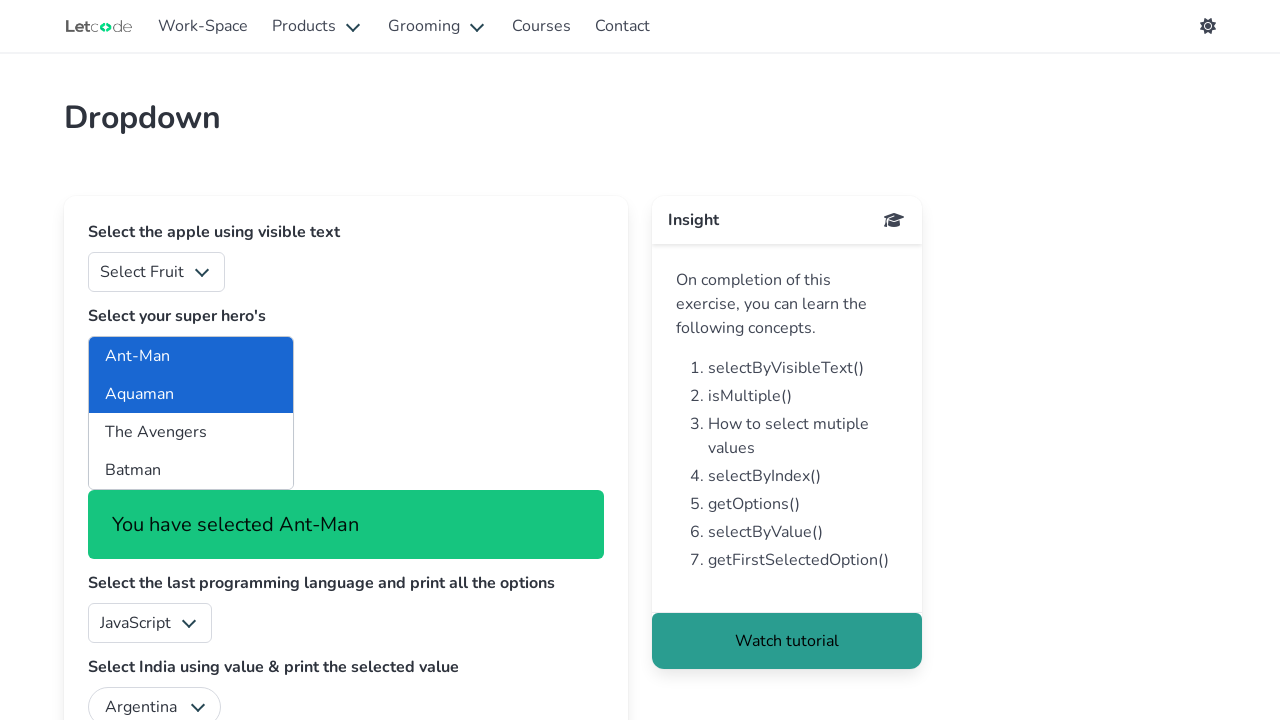

Deselected option with value 'bt' while holding Control at (191, 470) on (//select)[2] >> option[value='bt']
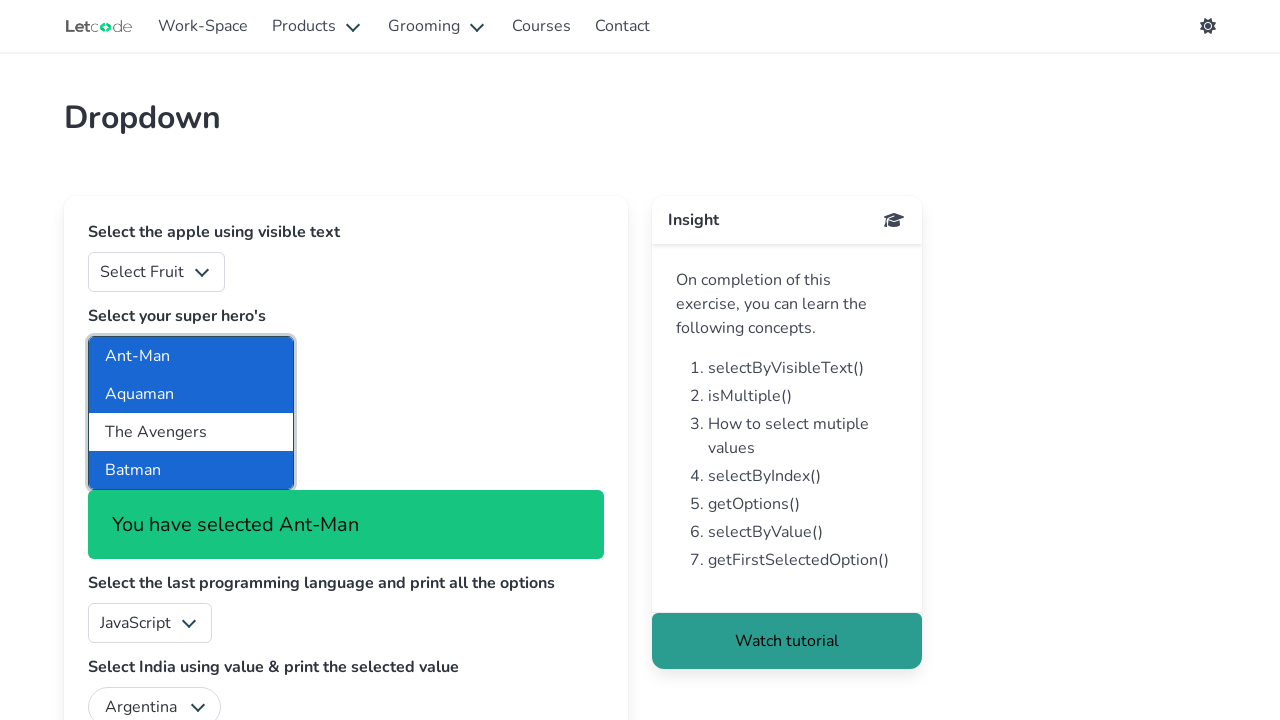

Released Control key
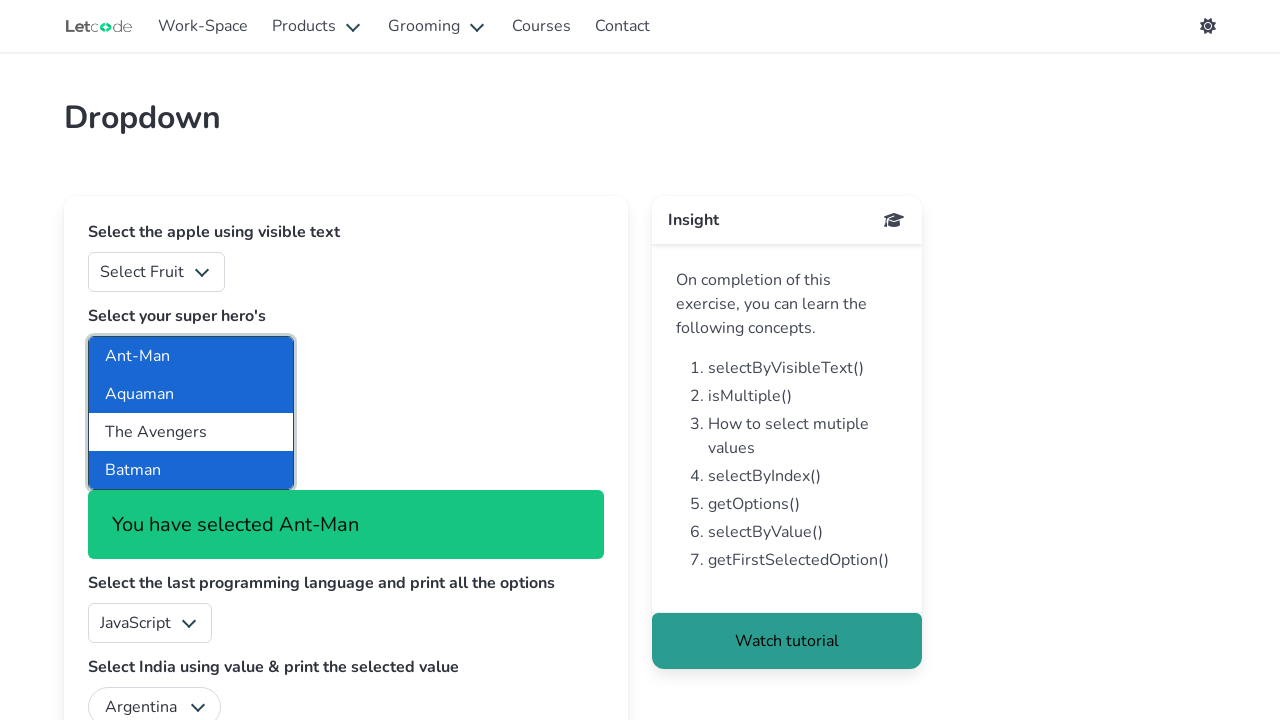

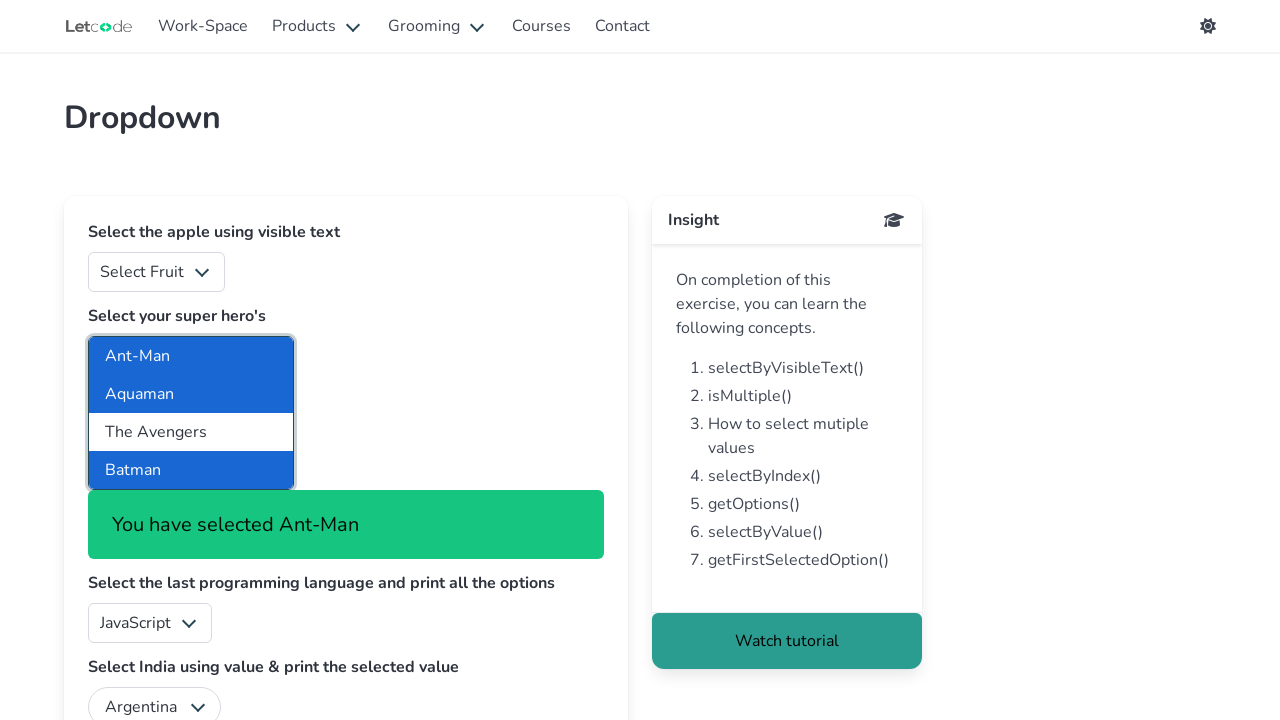